Tests clicking the delete button in the second row of the table

Starting URL: https://the-internet.herokuapp.com/challenging_dom

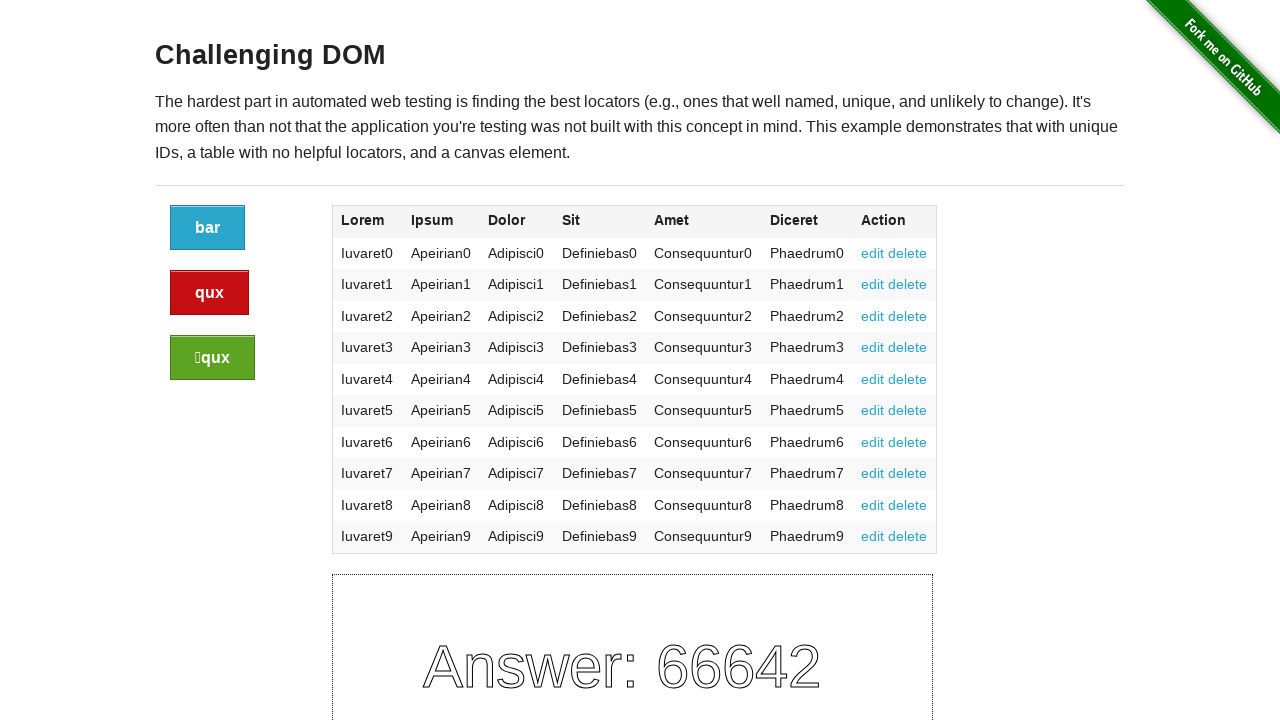

Navigated to the-internet.herokuapp.com/challenging_dom
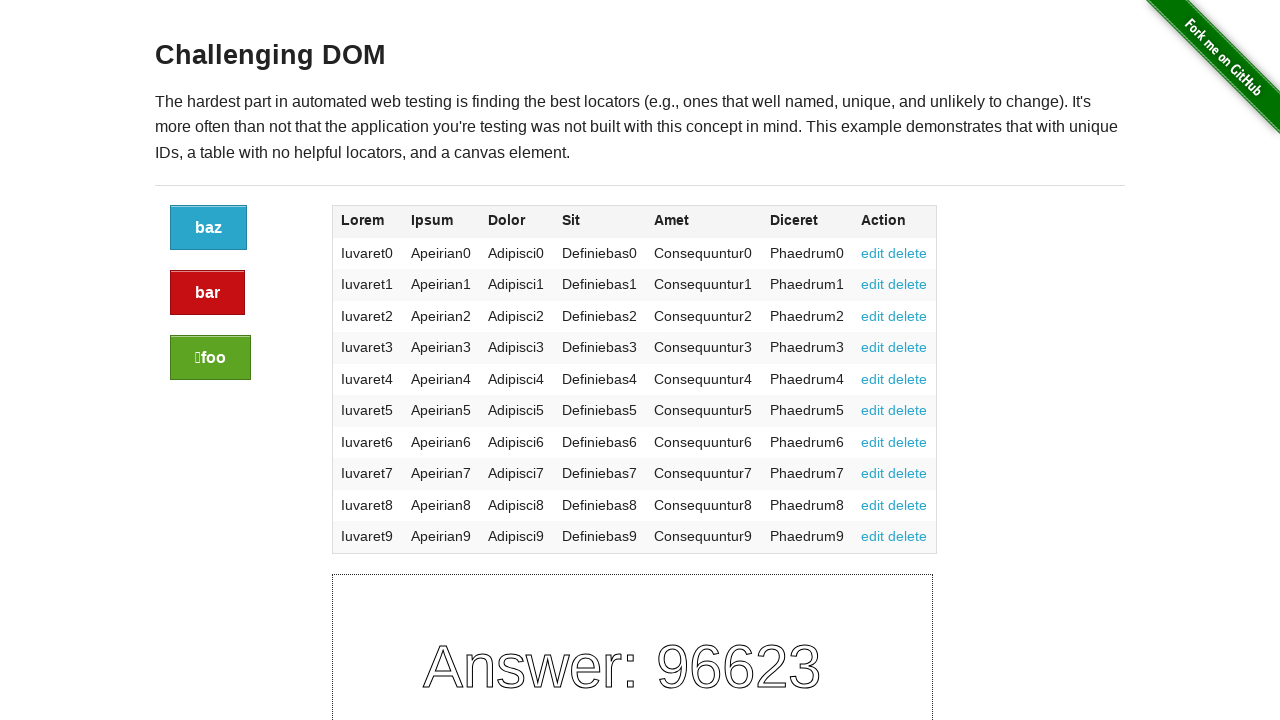

Clicked delete button in the second row of the table at (908, 284) on xpath=//div[@class='large-10 columns']//tbody//tr[2]/td[7]//a[@href='#delete']
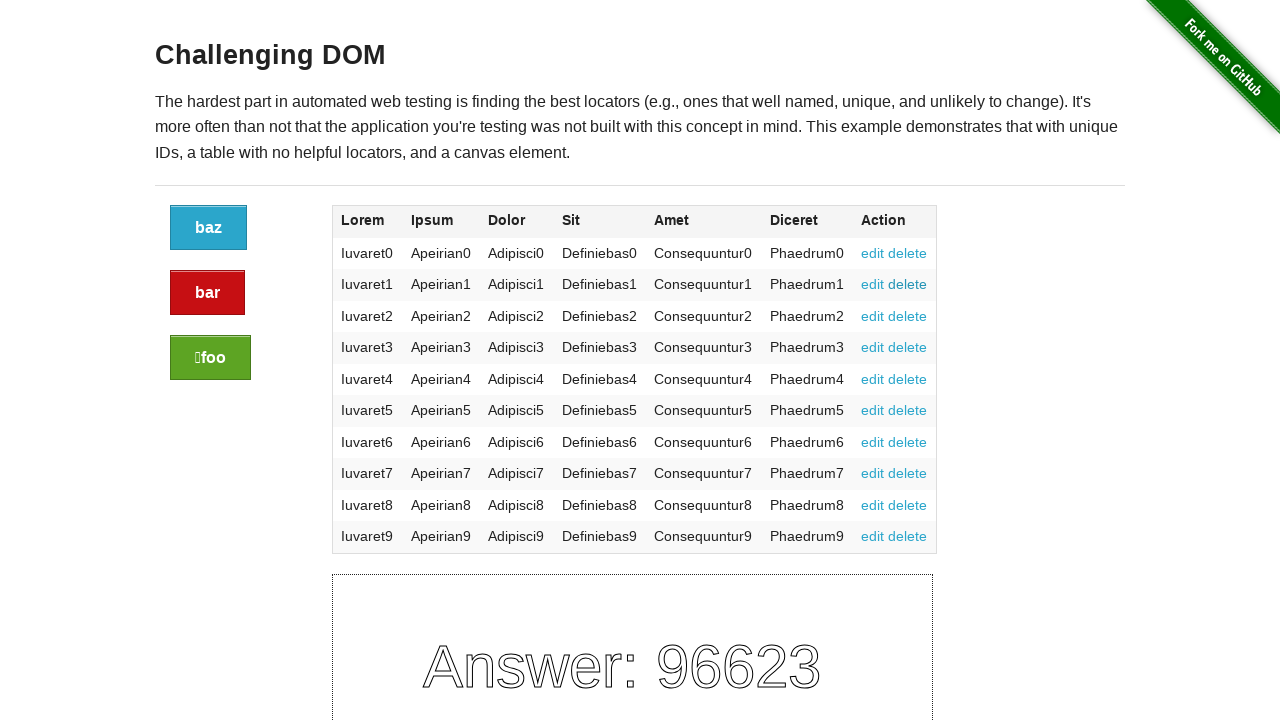

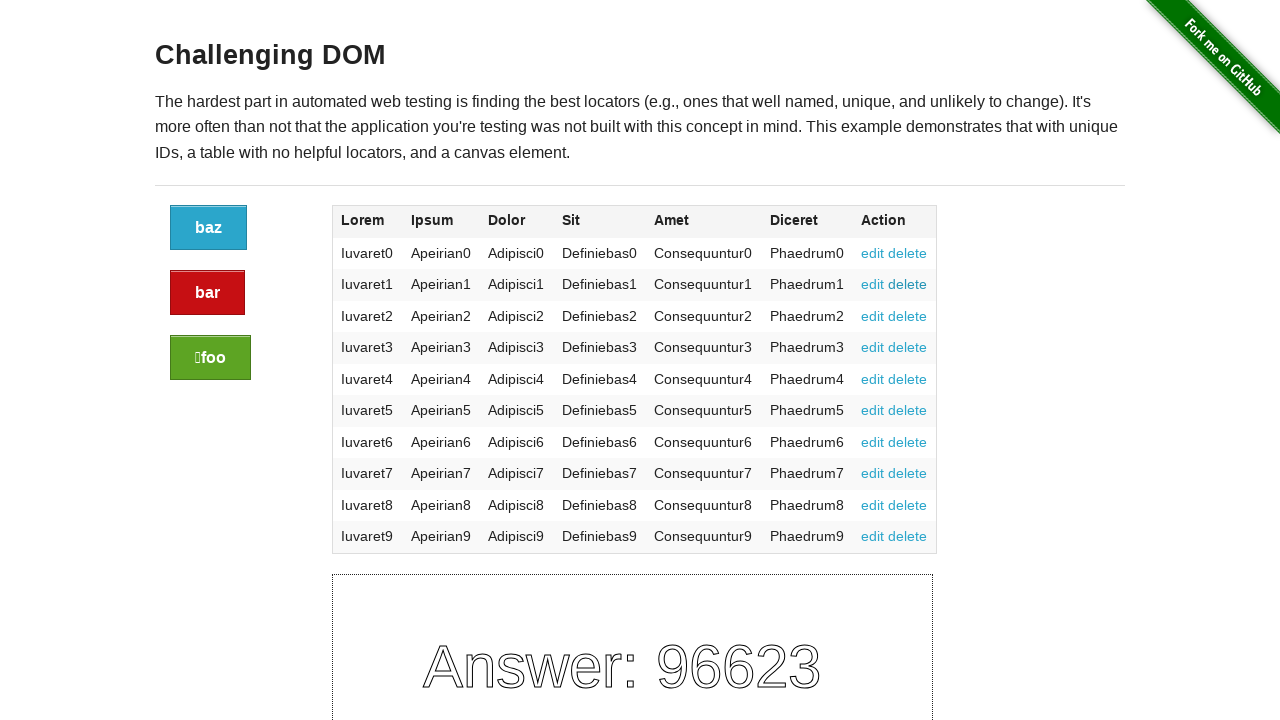